Automates the RPA Challenge by clicking Start, filling in form fields (first name, last name, company, role, address, email, phone) multiple times, and submitting each form.

Starting URL: https://rpachallenge.com/

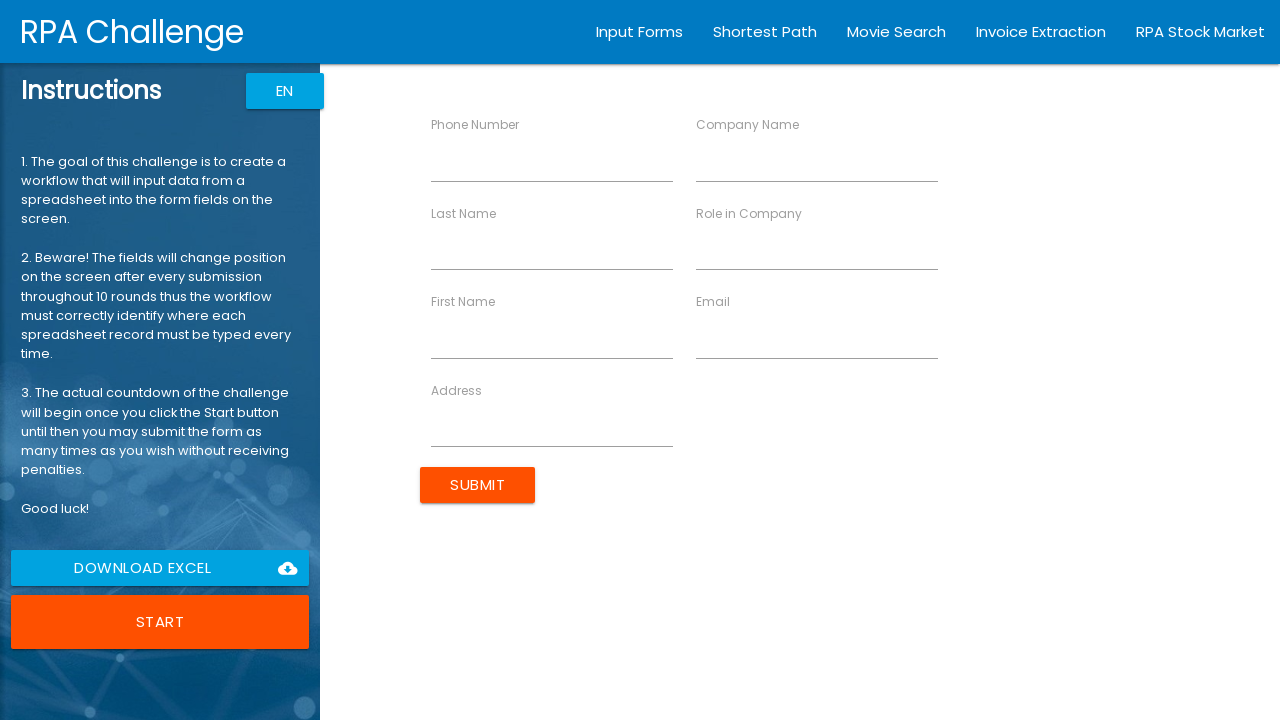

Clicked Start button to begin RPA Challenge at (160, 622) on internal:role=button[name="Start"i]
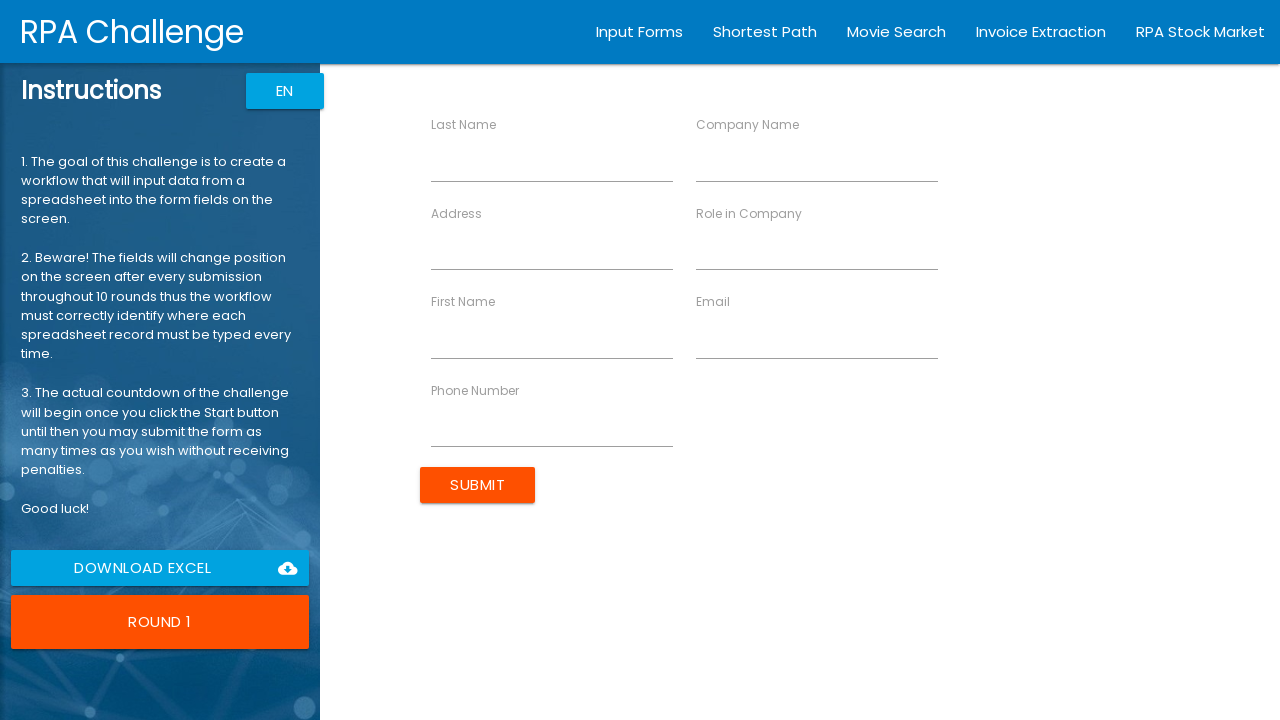

Filled firstName field with 'John' on input[ng-reflect-name="labelFirstName"]
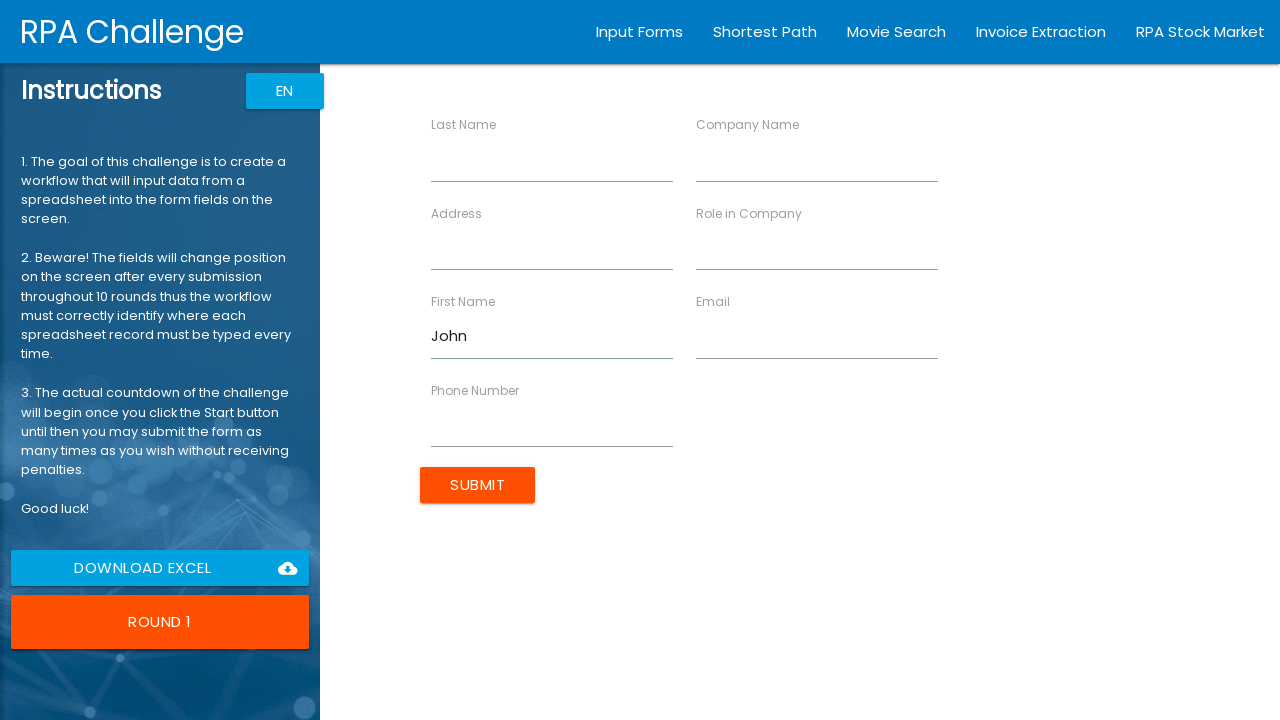

Filled lastName field with 'Smith' on input[ng-reflect-name="labelLastName"]
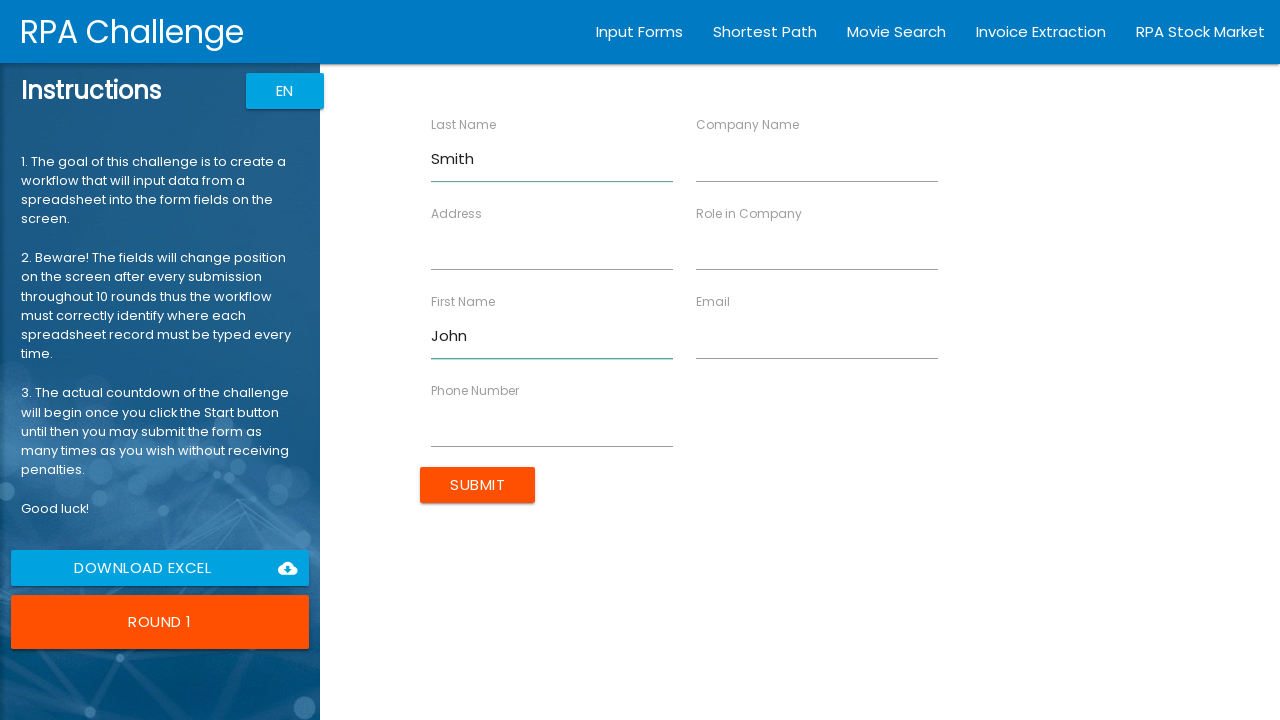

Filled companyName field with 'Acme Corp' on input[ng-reflect-name="labelCompanyName"]
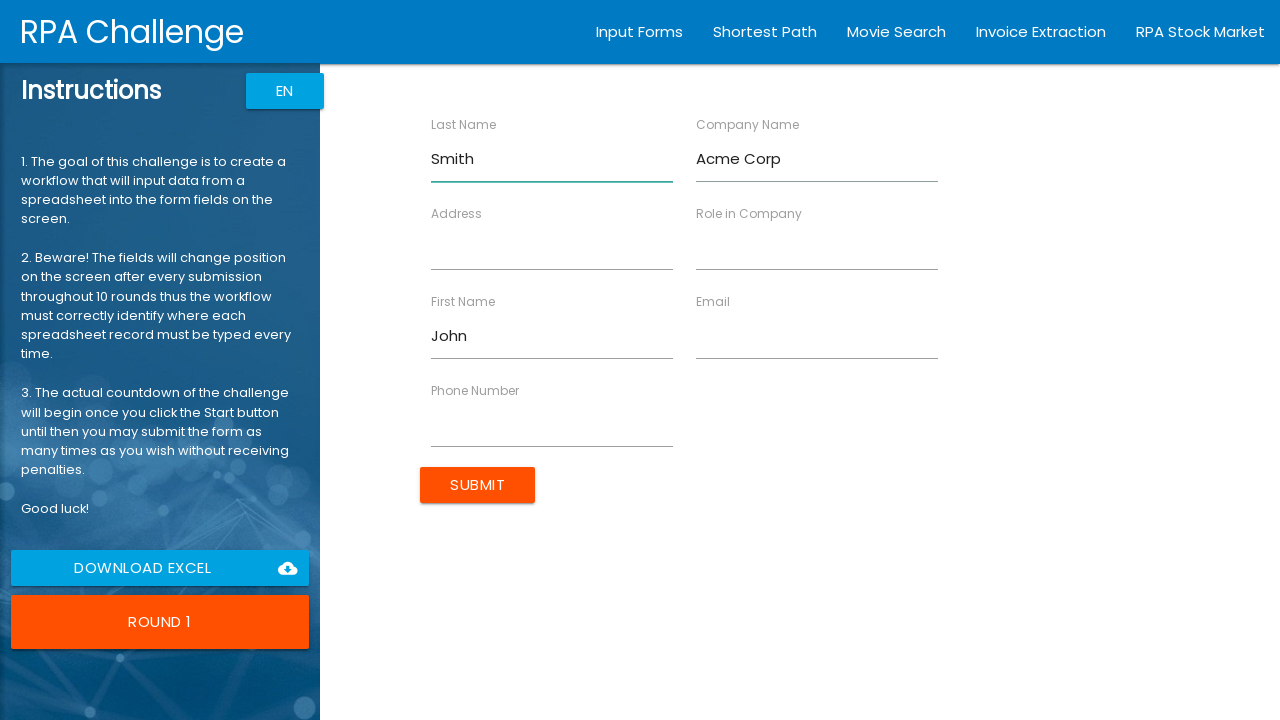

Filled role field with 'Developer' on input[ng-reflect-name="labelRole"]
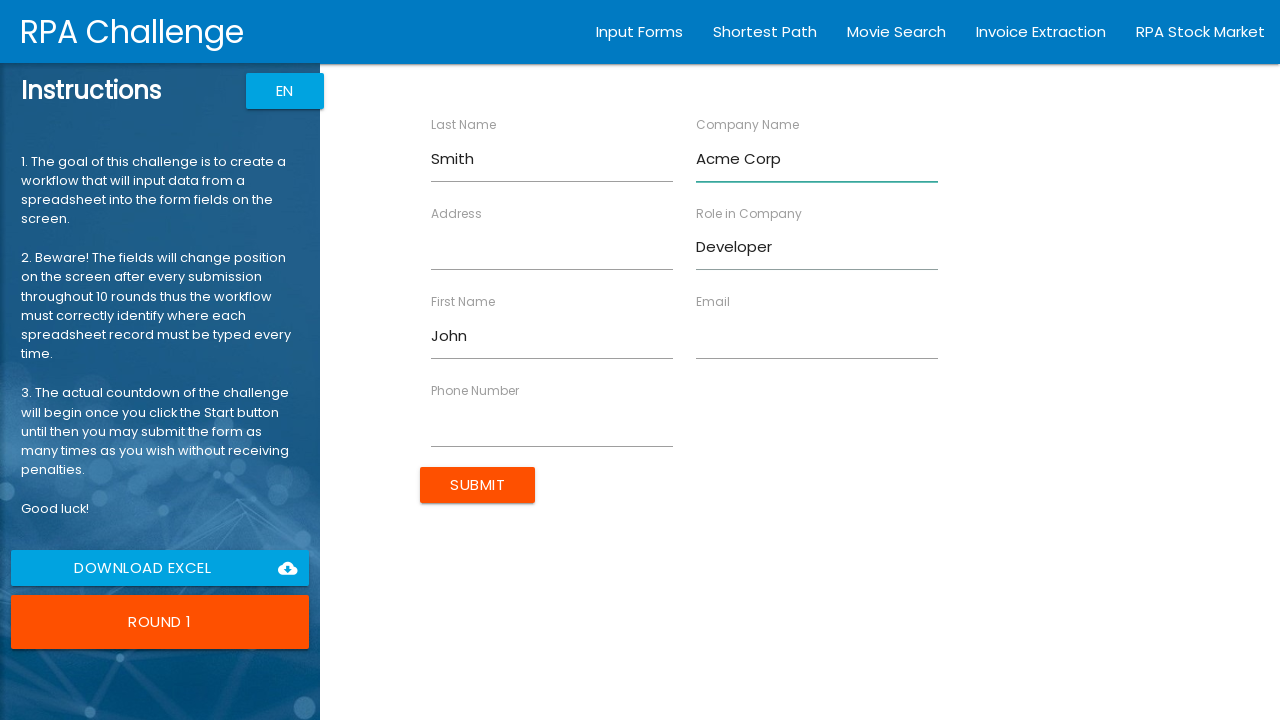

Filled address field with '123 Main St, Boston, MA' on input[ng-reflect-name="labelAddress"]
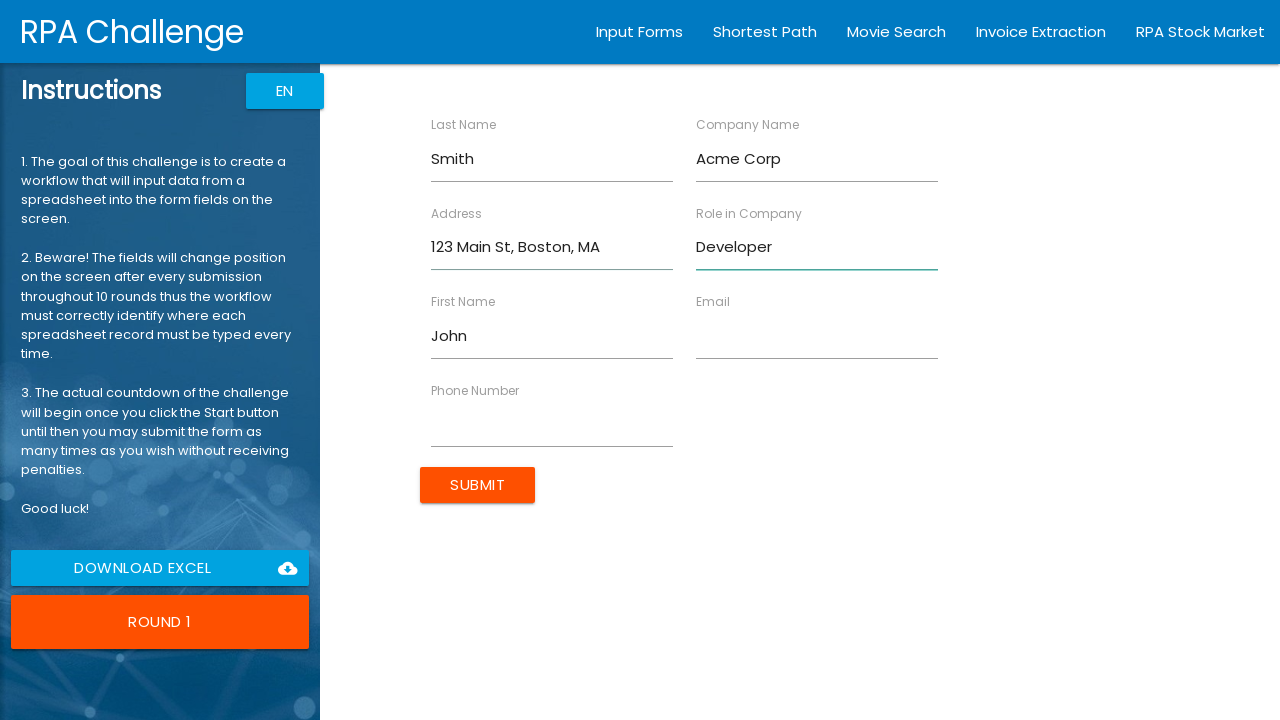

Filled email field with 'john.smith@acme.com' on input[ng-reflect-name="labelEmail"]
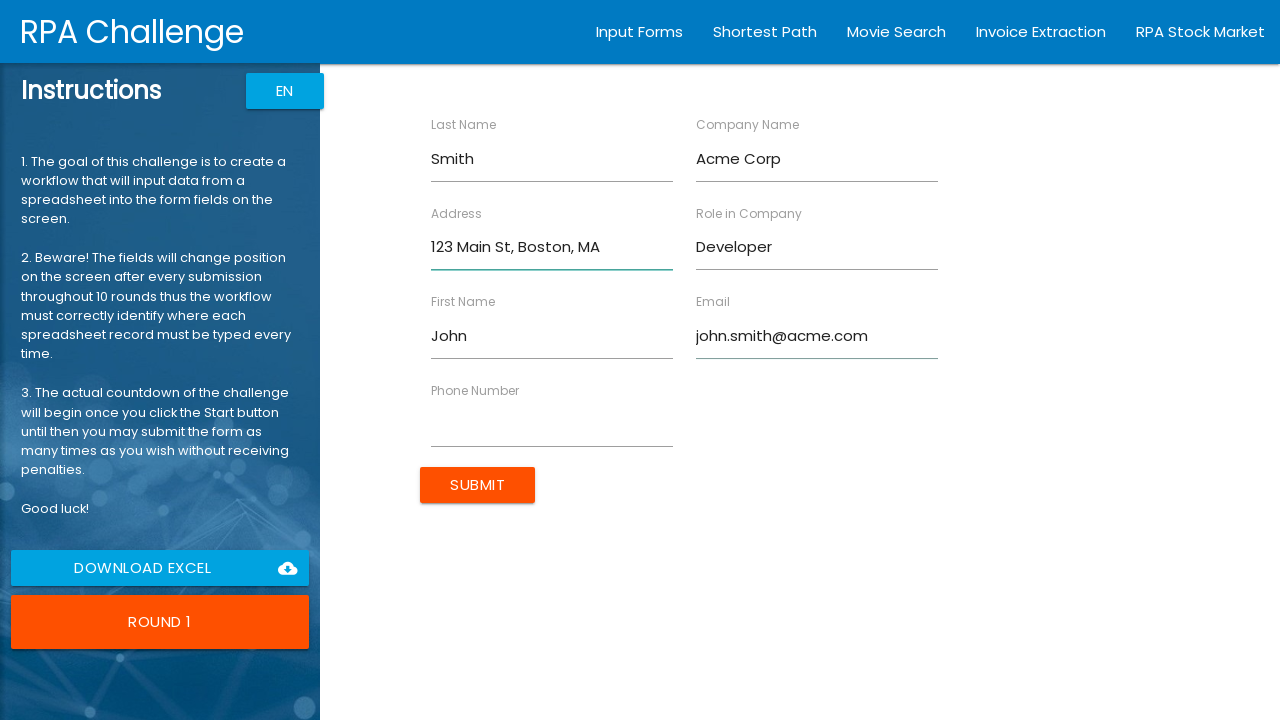

Filled phone field with '5551234567' on input[ng-reflect-name="labelPhone"]
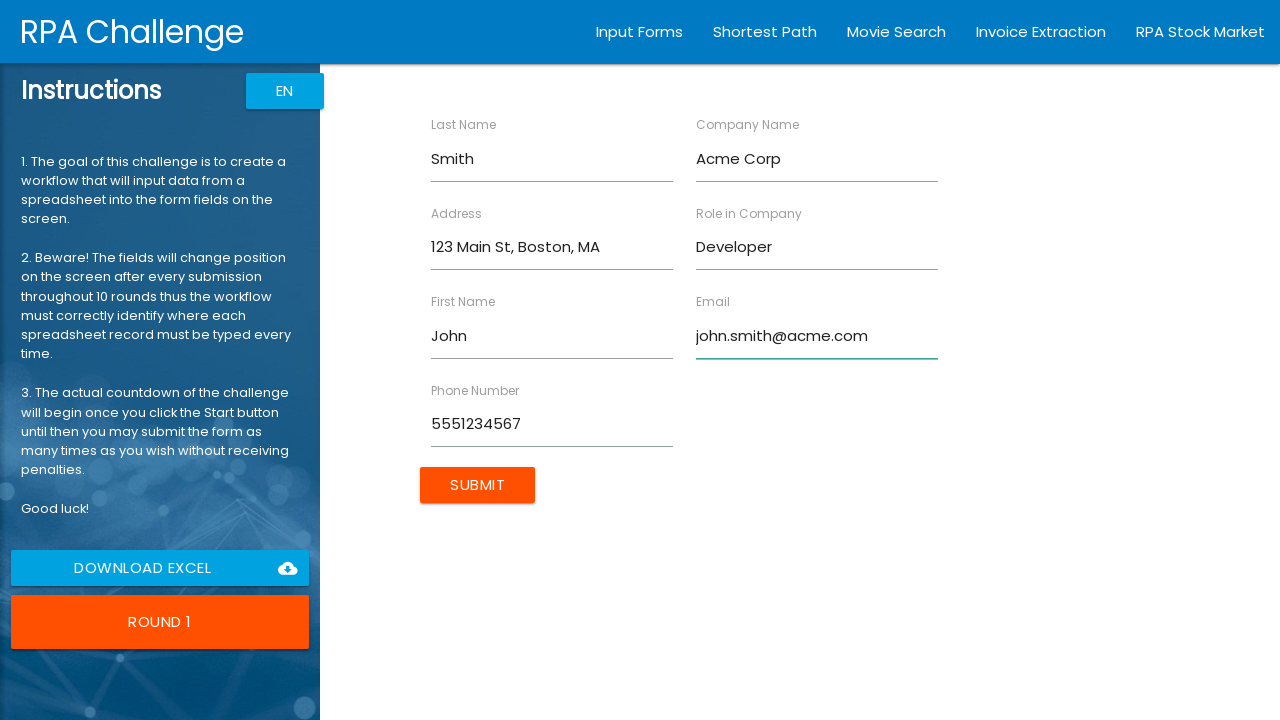

Clicked Submit button to submit form at (478, 485) on internal:role=button[name="Submit"i]
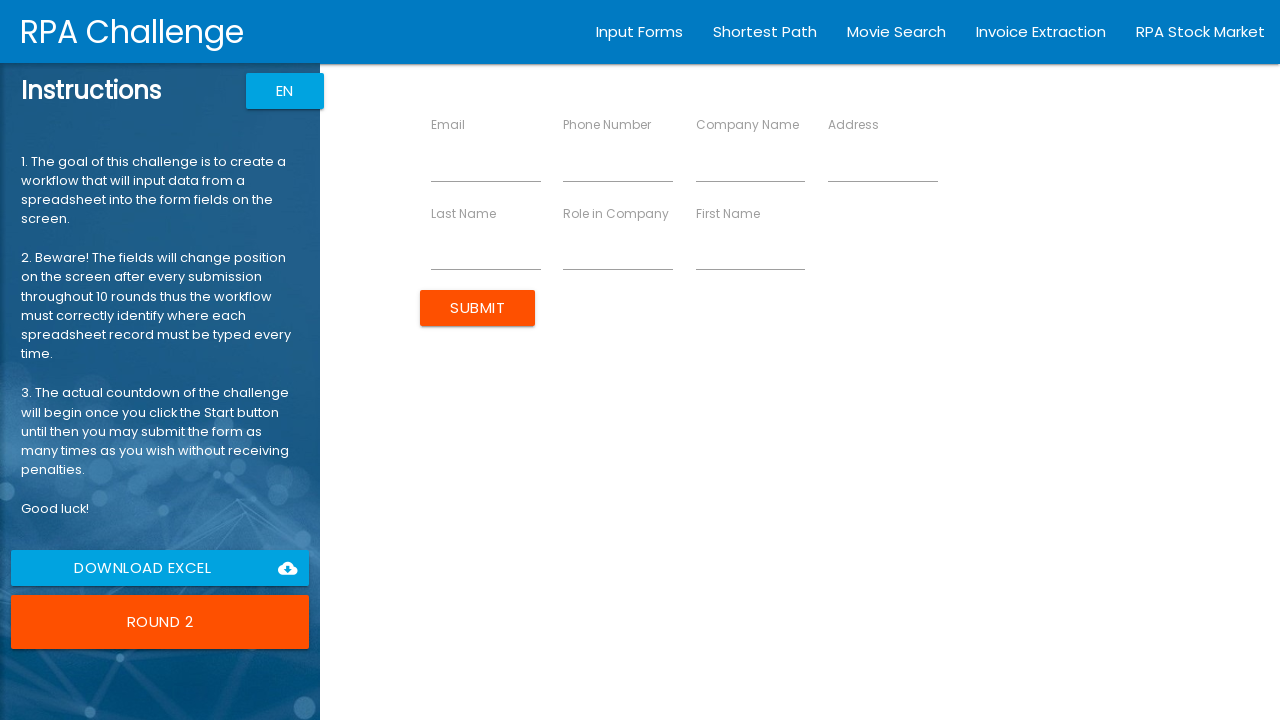

Filled firstName field with 'Sarah' on input[ng-reflect-name="labelFirstName"]
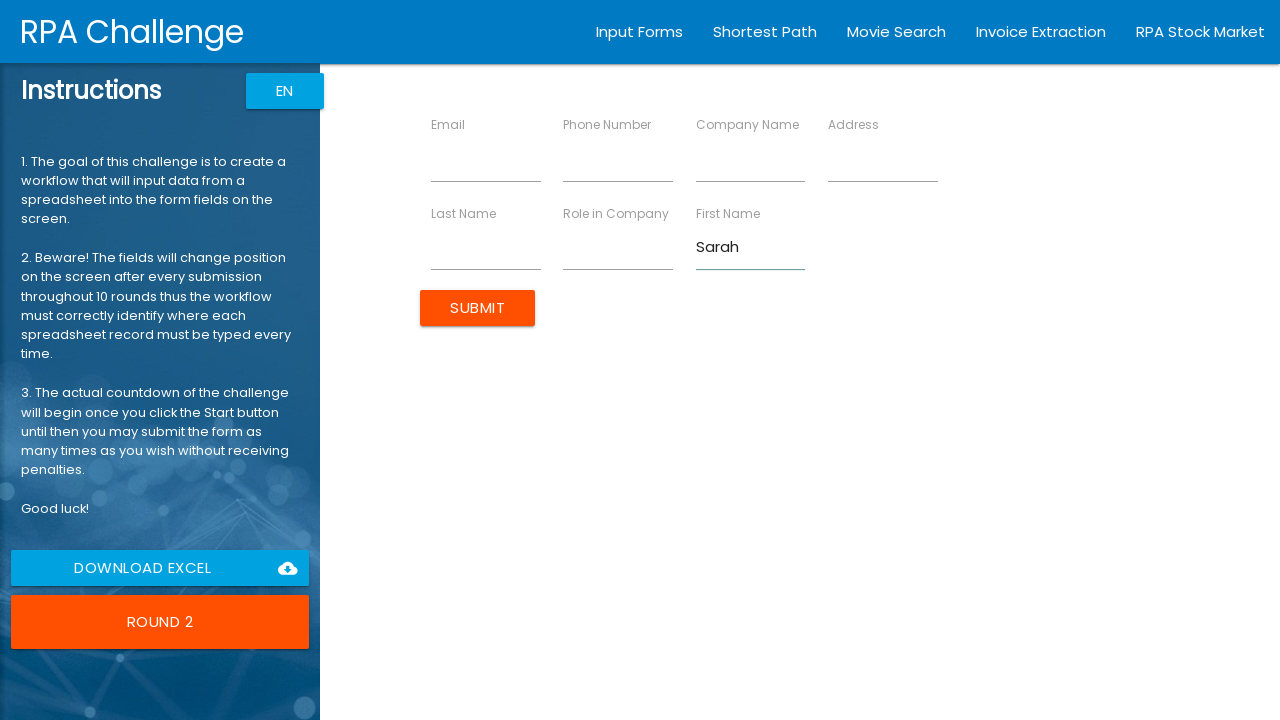

Filled lastName field with 'Johnson' on input[ng-reflect-name="labelLastName"]
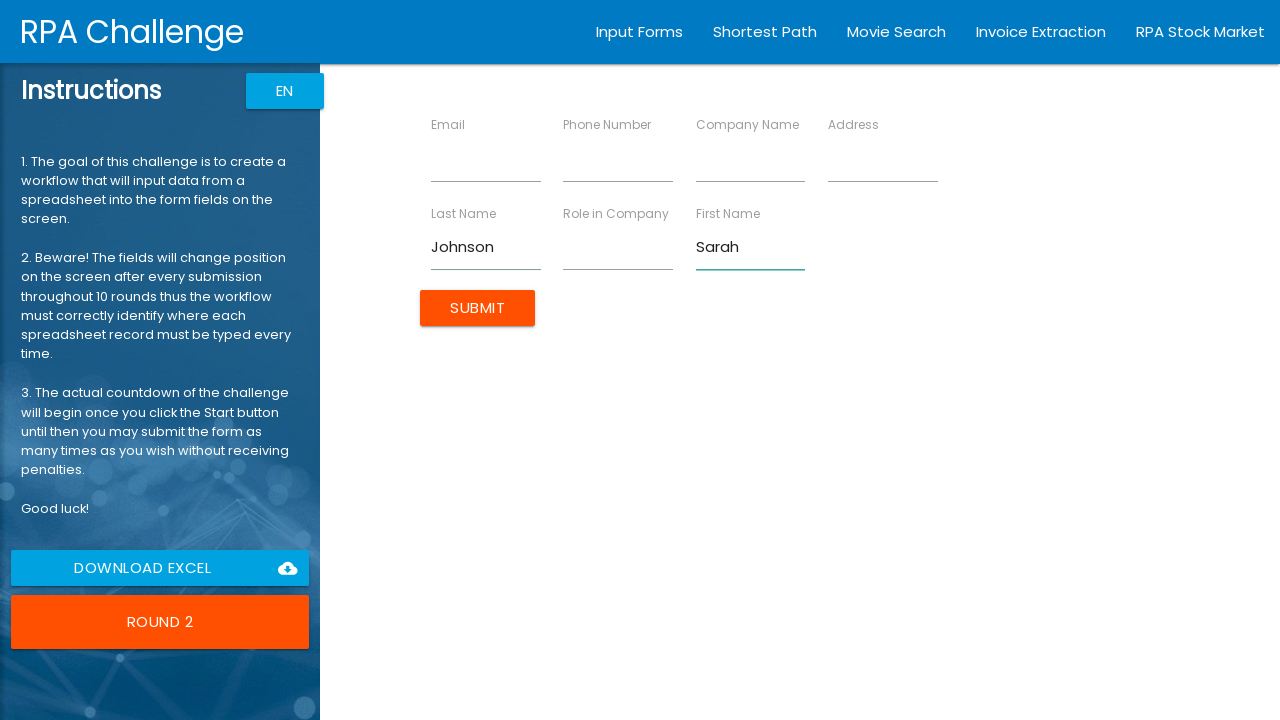

Filled companyName field with 'Tech Solutions' on input[ng-reflect-name="labelCompanyName"]
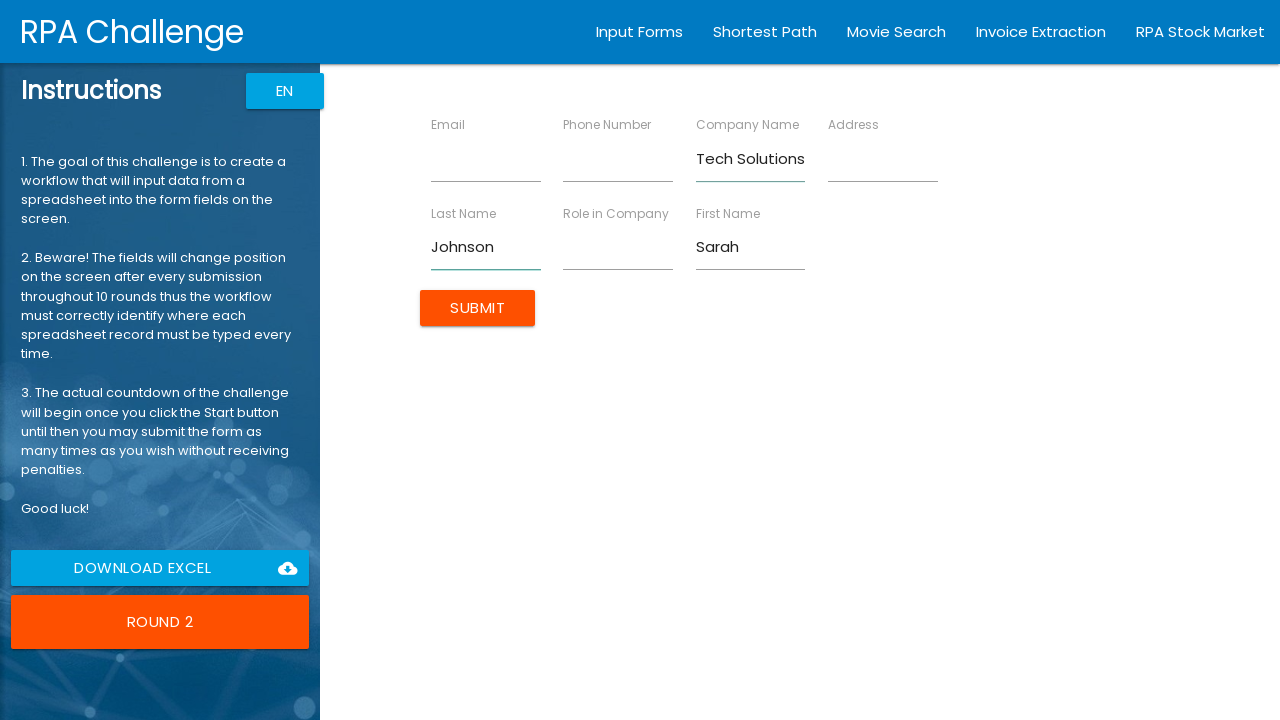

Filled role field with 'Manager' on input[ng-reflect-name="labelRole"]
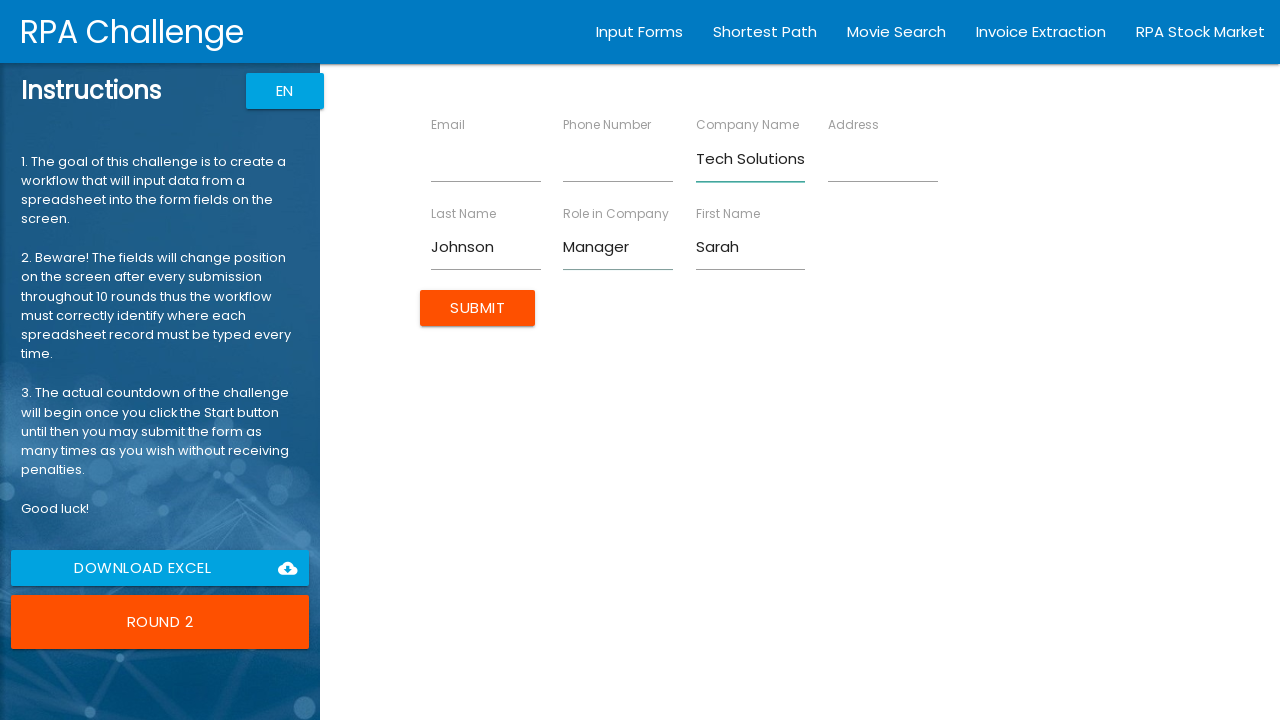

Filled address field with '456 Oak Ave, Seattle, WA' on input[ng-reflect-name="labelAddress"]
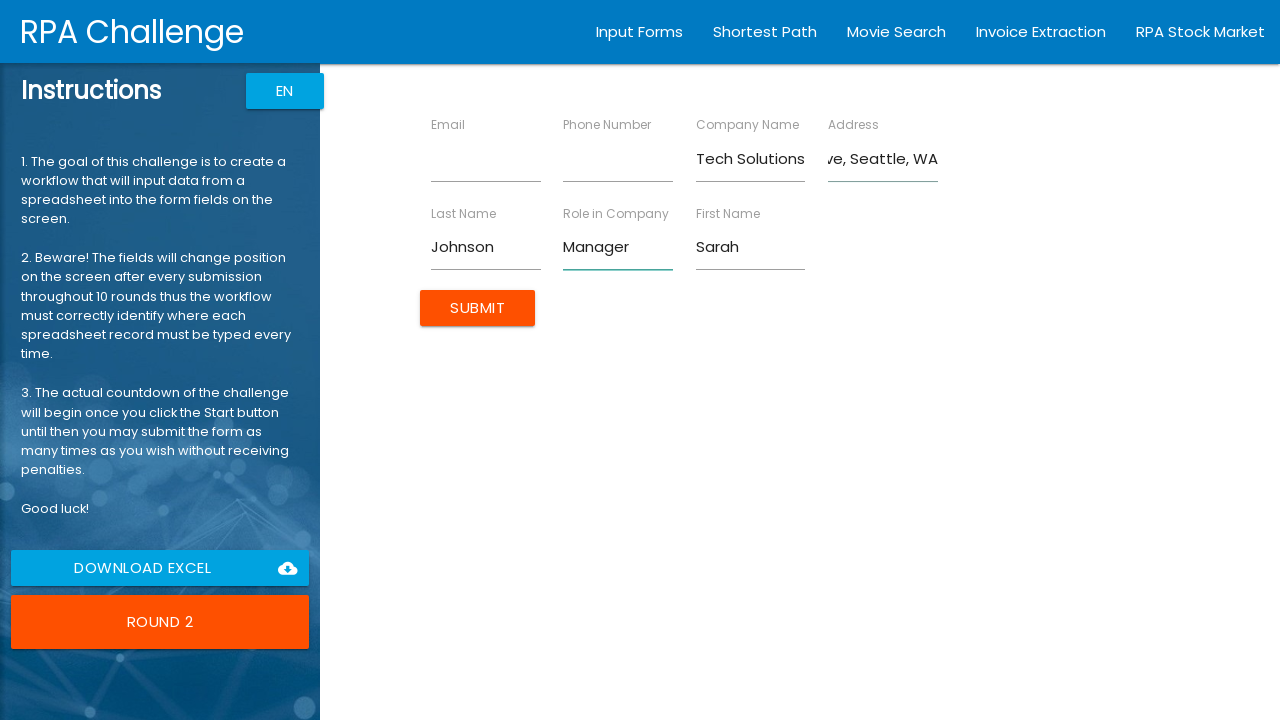

Filled email field with 'sarah.j@techsol.com' on input[ng-reflect-name="labelEmail"]
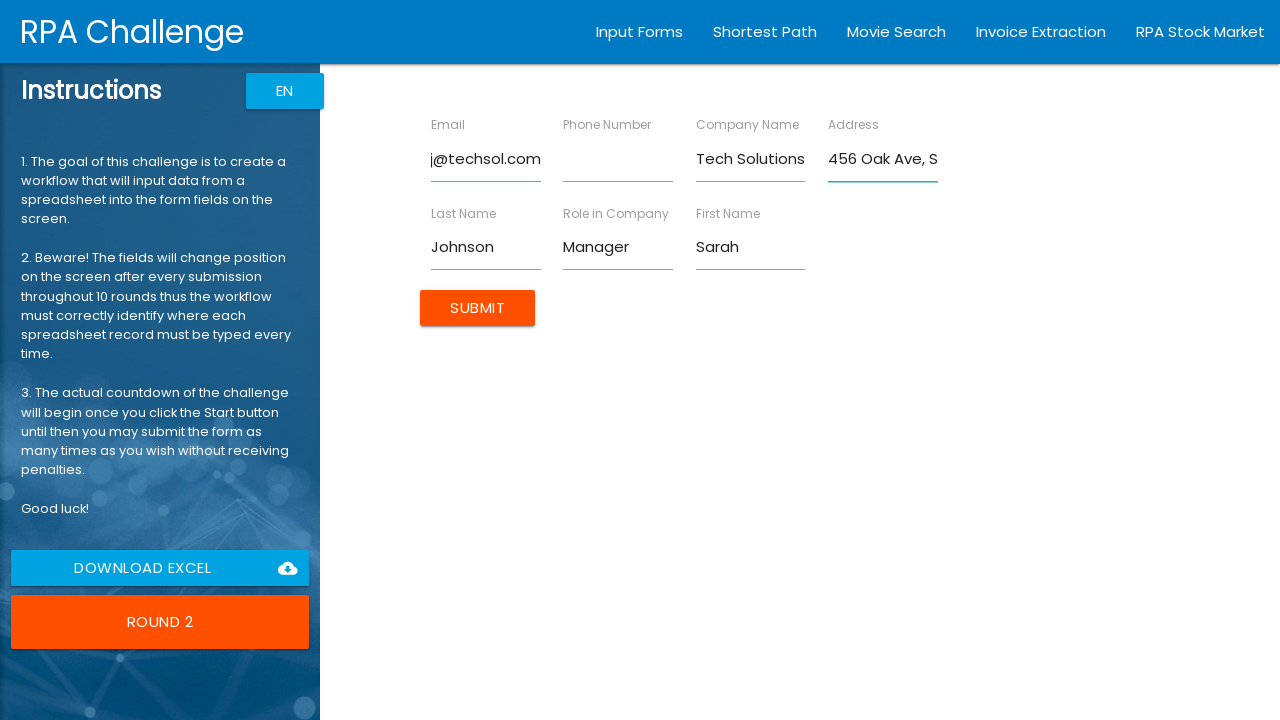

Filled phone field with '5559876543' on input[ng-reflect-name="labelPhone"]
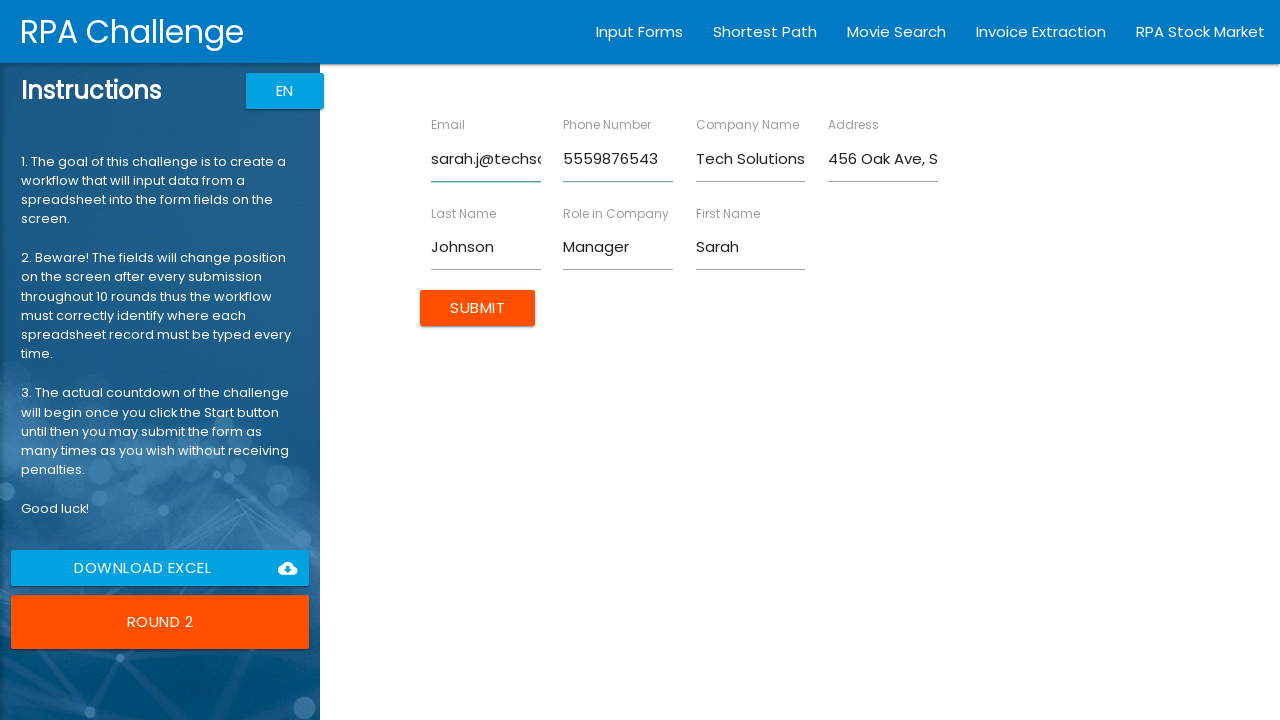

Clicked Submit button to submit form at (478, 308) on internal:role=button[name="Submit"i]
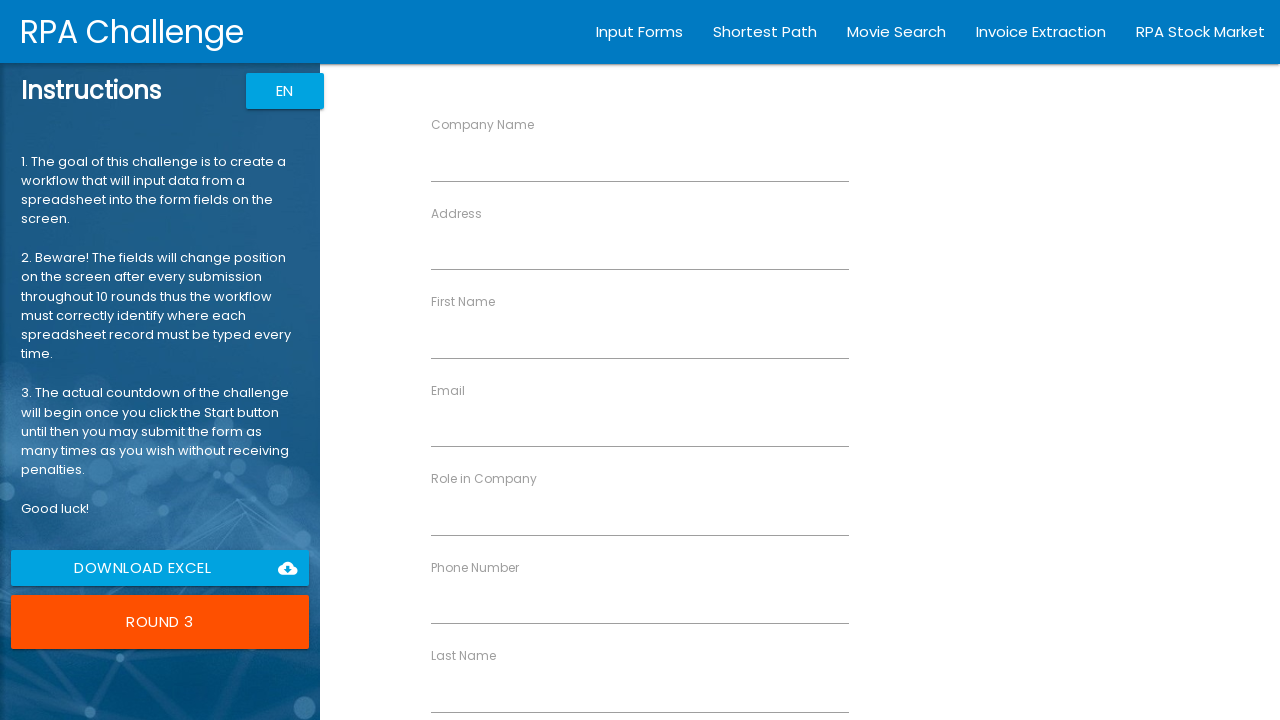

Filled firstName field with 'Michael' on input[ng-reflect-name="labelFirstName"]
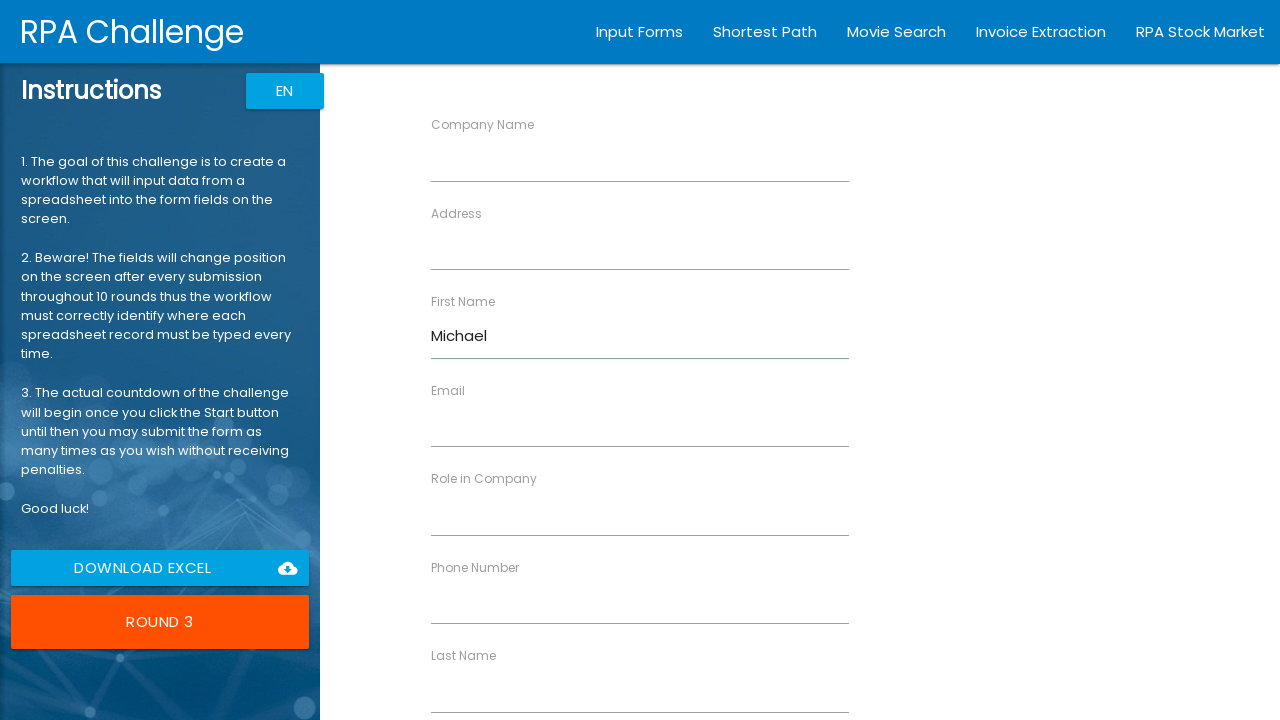

Filled lastName field with 'Williams' on input[ng-reflect-name="labelLastName"]
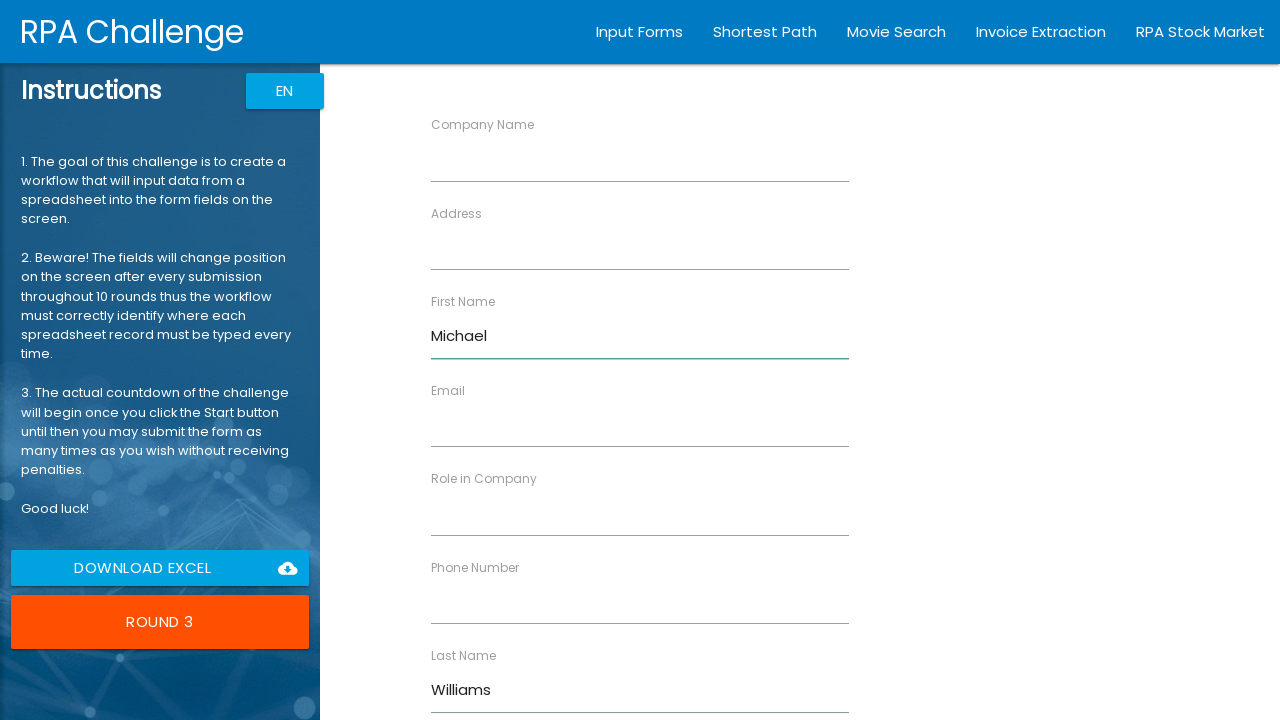

Filled companyName field with 'Global Industries' on input[ng-reflect-name="labelCompanyName"]
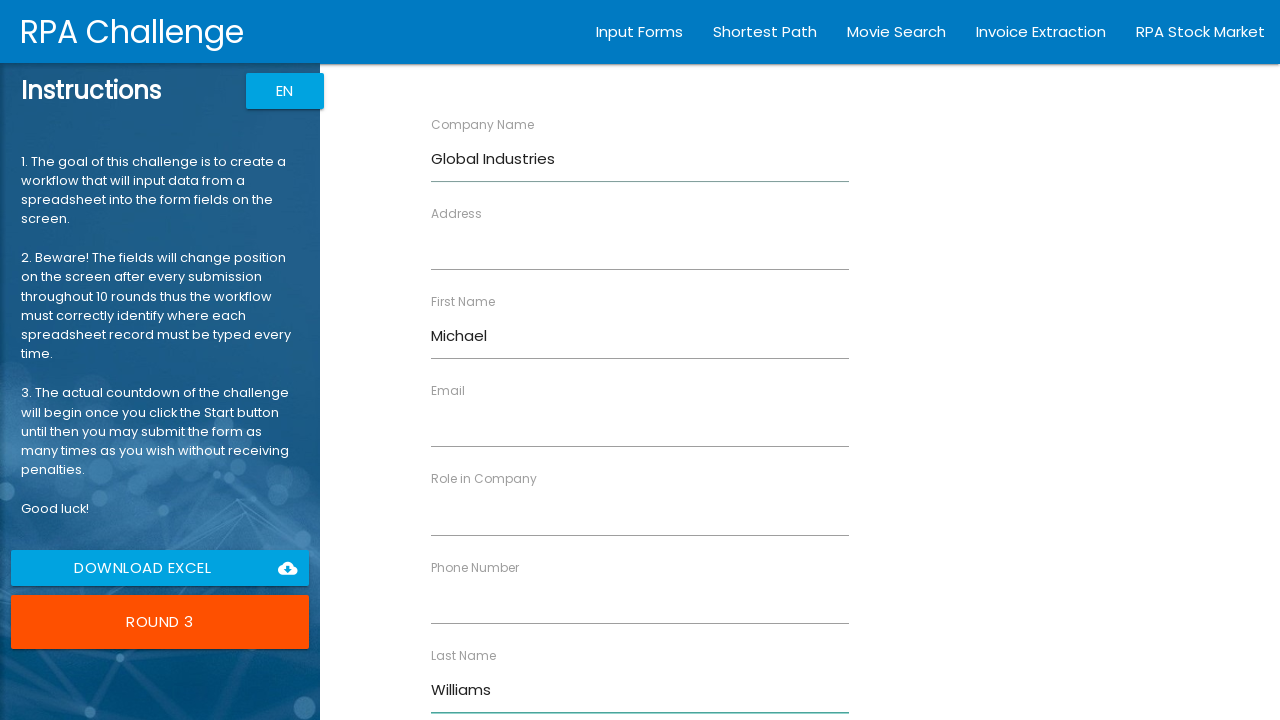

Filled role field with 'Analyst' on input[ng-reflect-name="labelRole"]
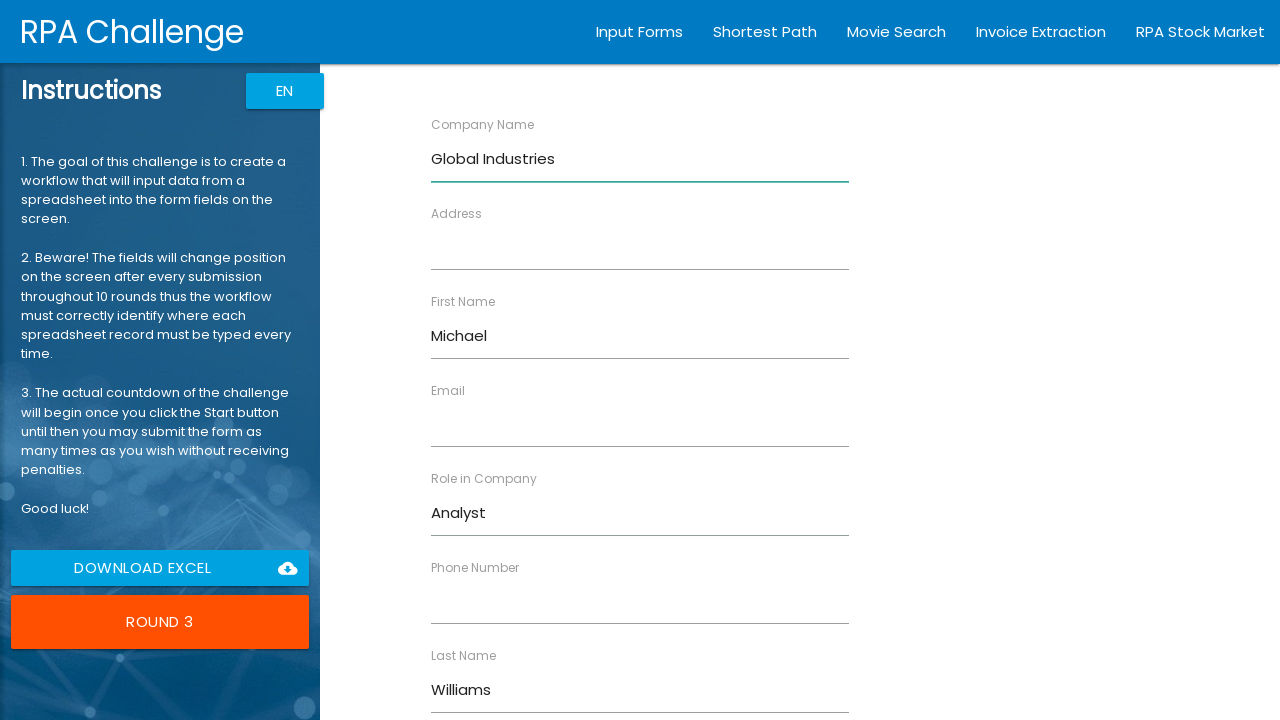

Filled address field with '789 Pine Rd, Denver, CO' on input[ng-reflect-name="labelAddress"]
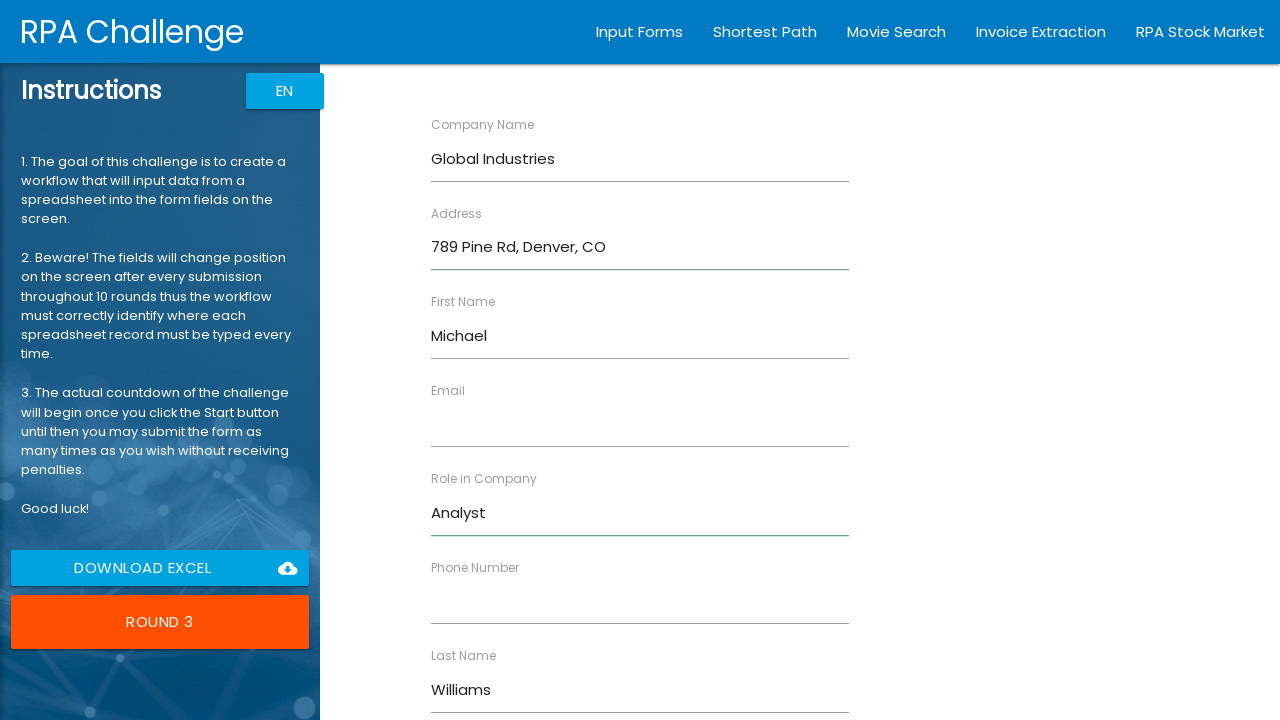

Filled email field with 'm.williams@global.com' on input[ng-reflect-name="labelEmail"]
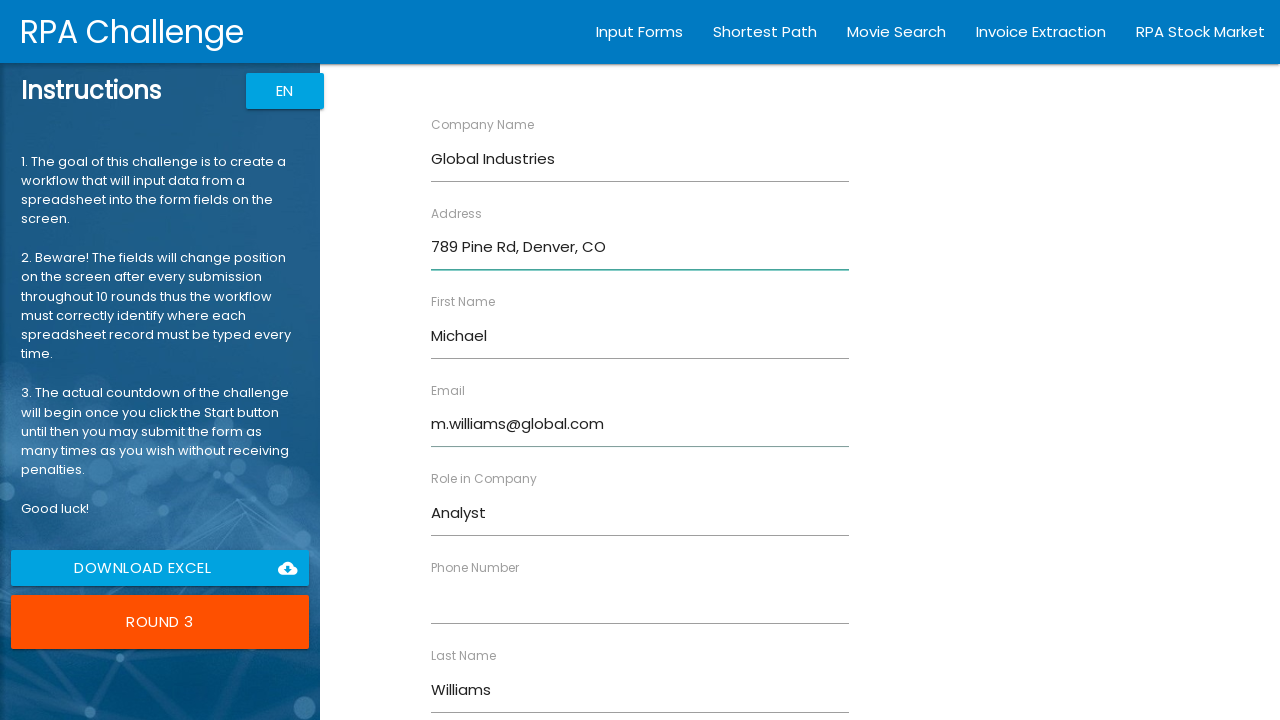

Filled phone field with '5555551234' on input[ng-reflect-name="labelPhone"]
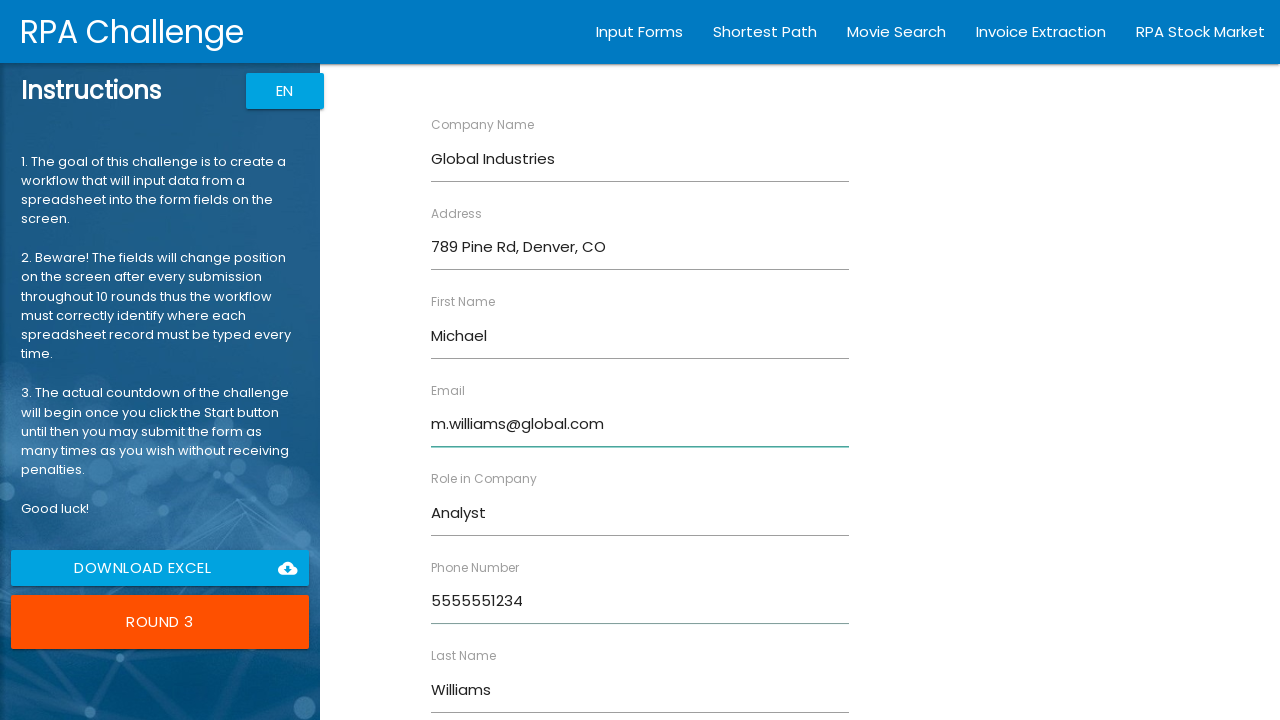

Clicked Submit button to submit form at (478, 688) on internal:role=button[name="Submit"i]
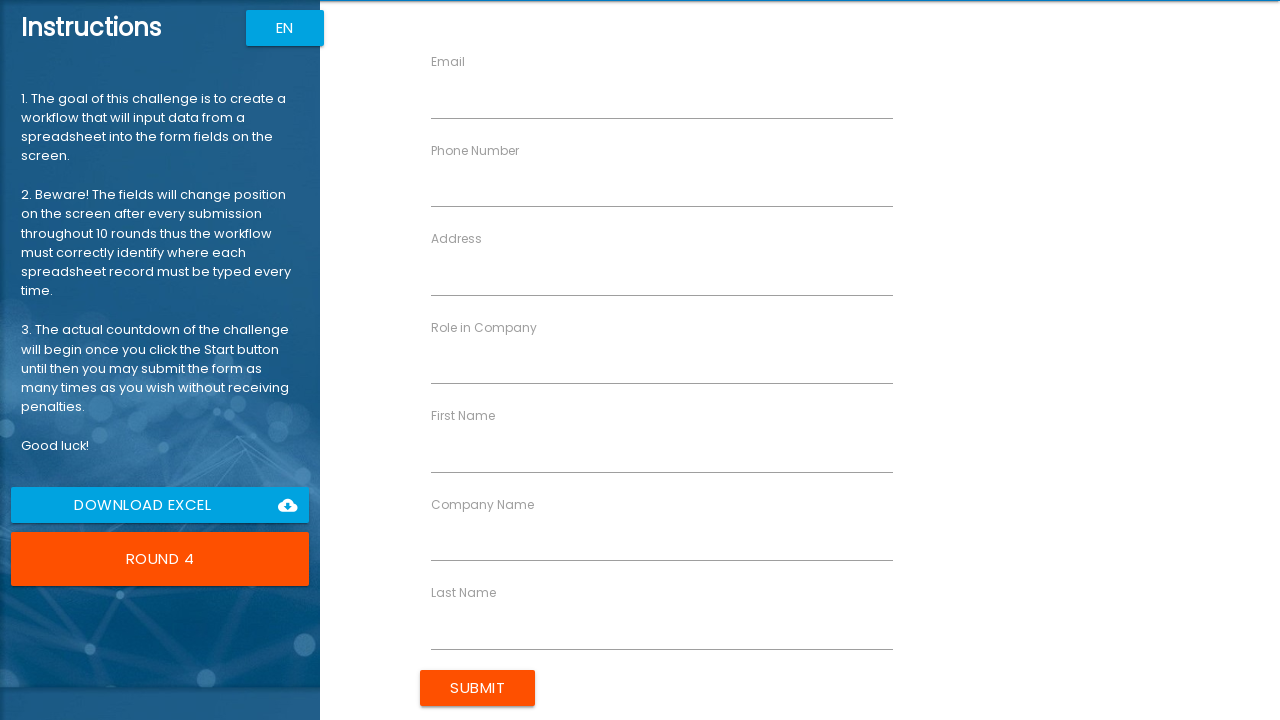

Waited for challenge completion
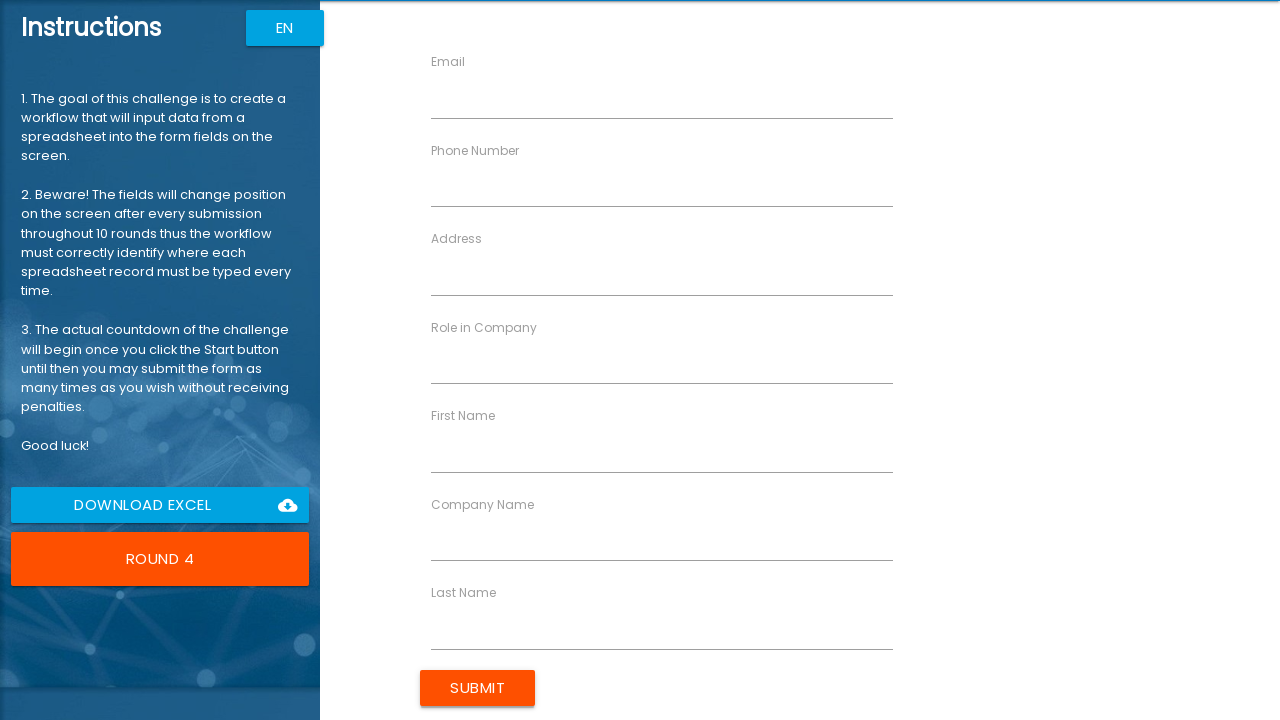

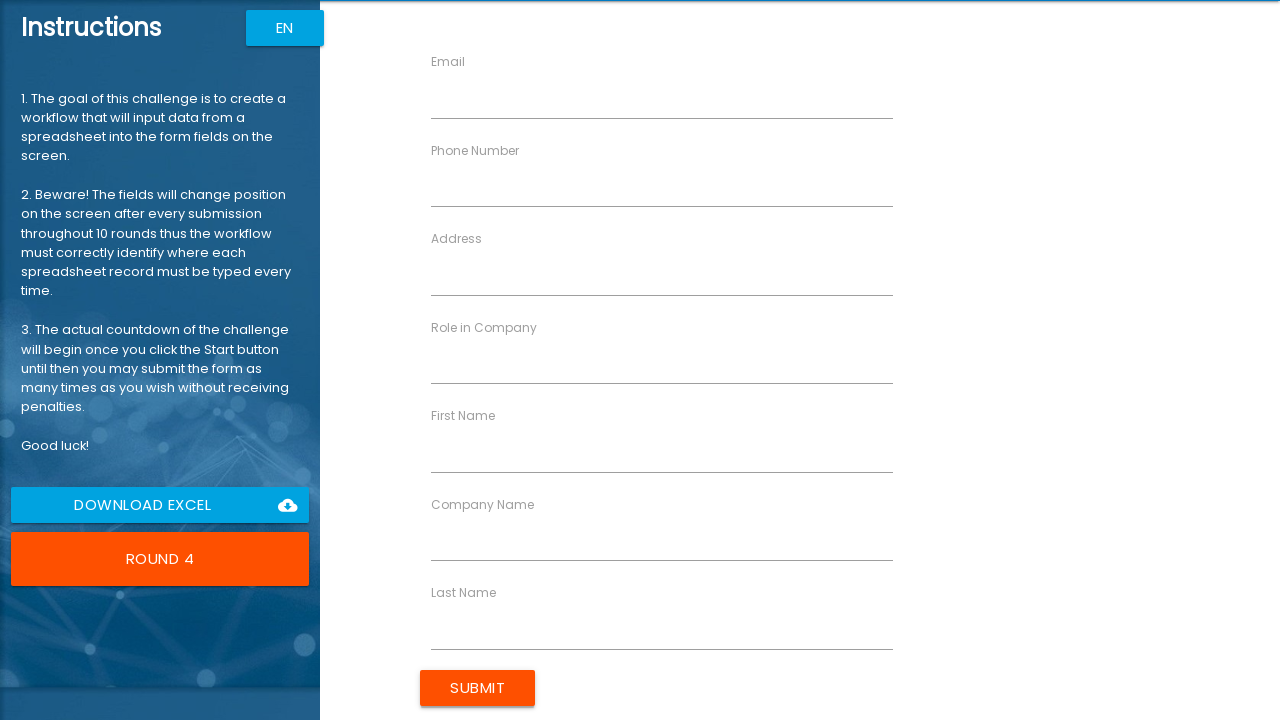